Tests checkbox functionality by checking the state of two checkboxes and clicking them based on their selection status - ensures checkbox1 is selected, then toggles checkbox2

Starting URL: https://the-internet.herokuapp.com/checkboxes

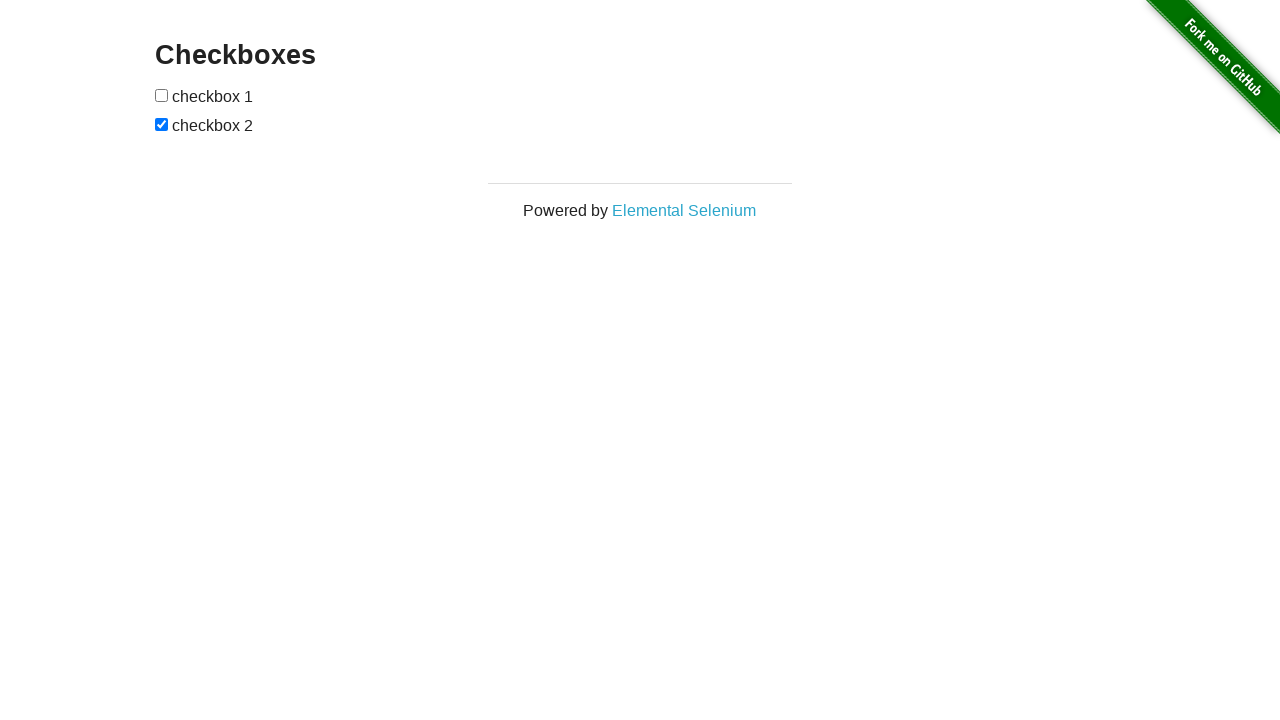

Located checkbox1 element
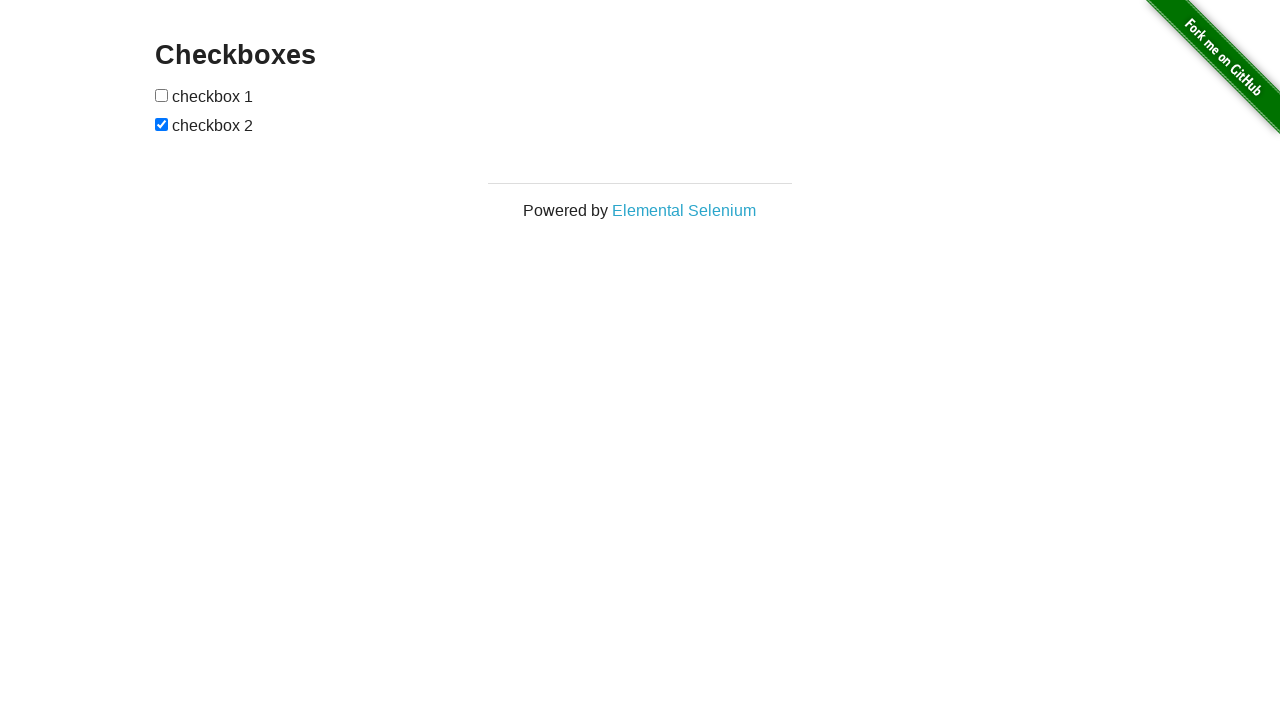

Located checkbox2 element
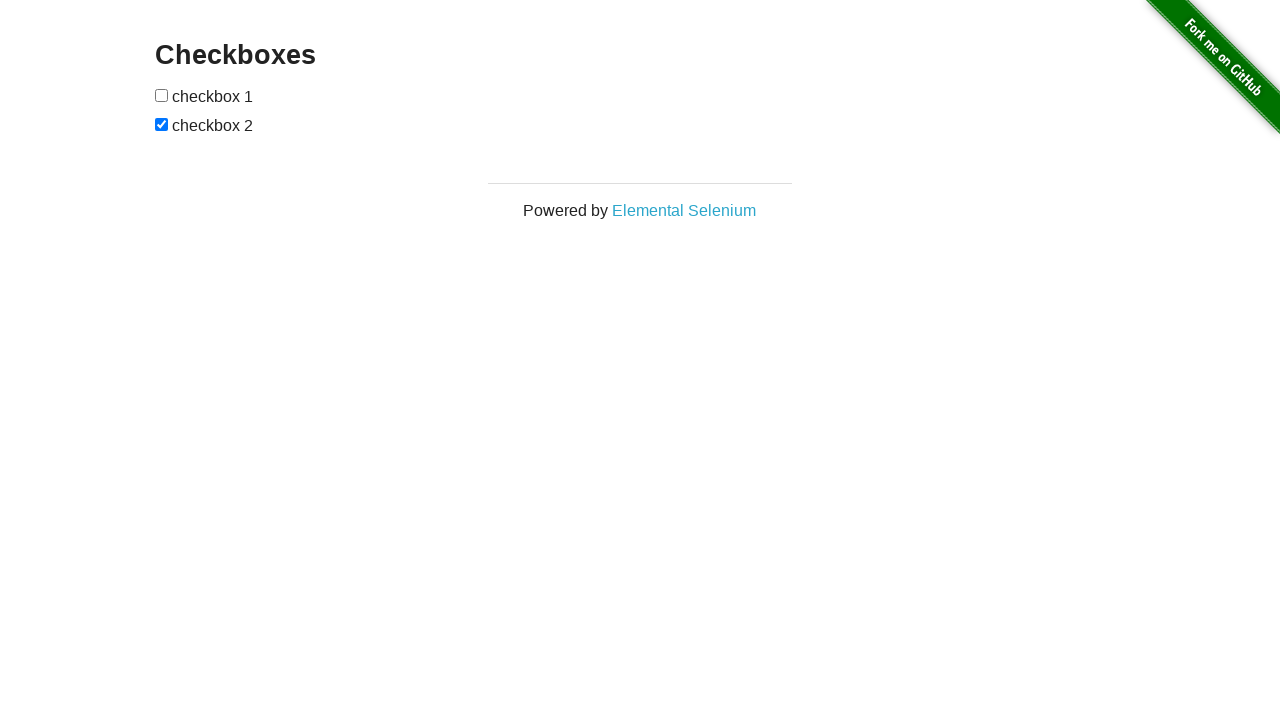

Checked checkbox1 state - not selected
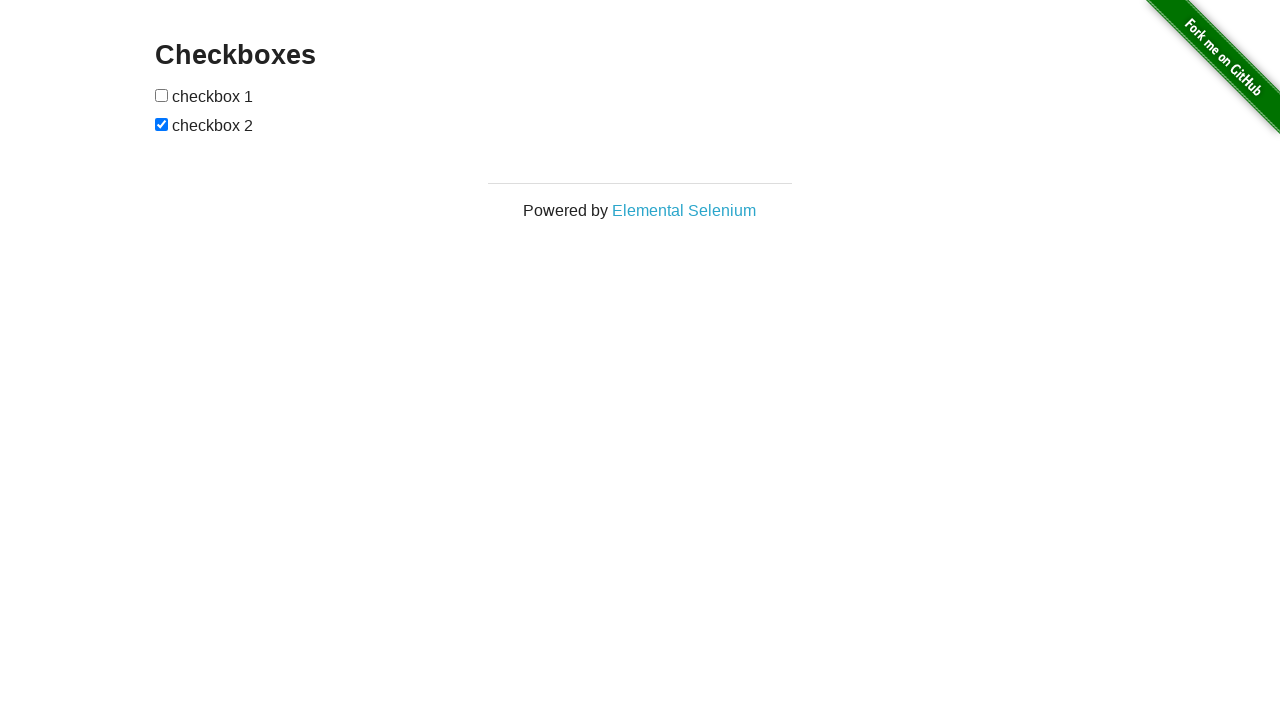

Clicked checkbox1 to select it at (162, 95) on (//*[@type='checkbox'])[1]
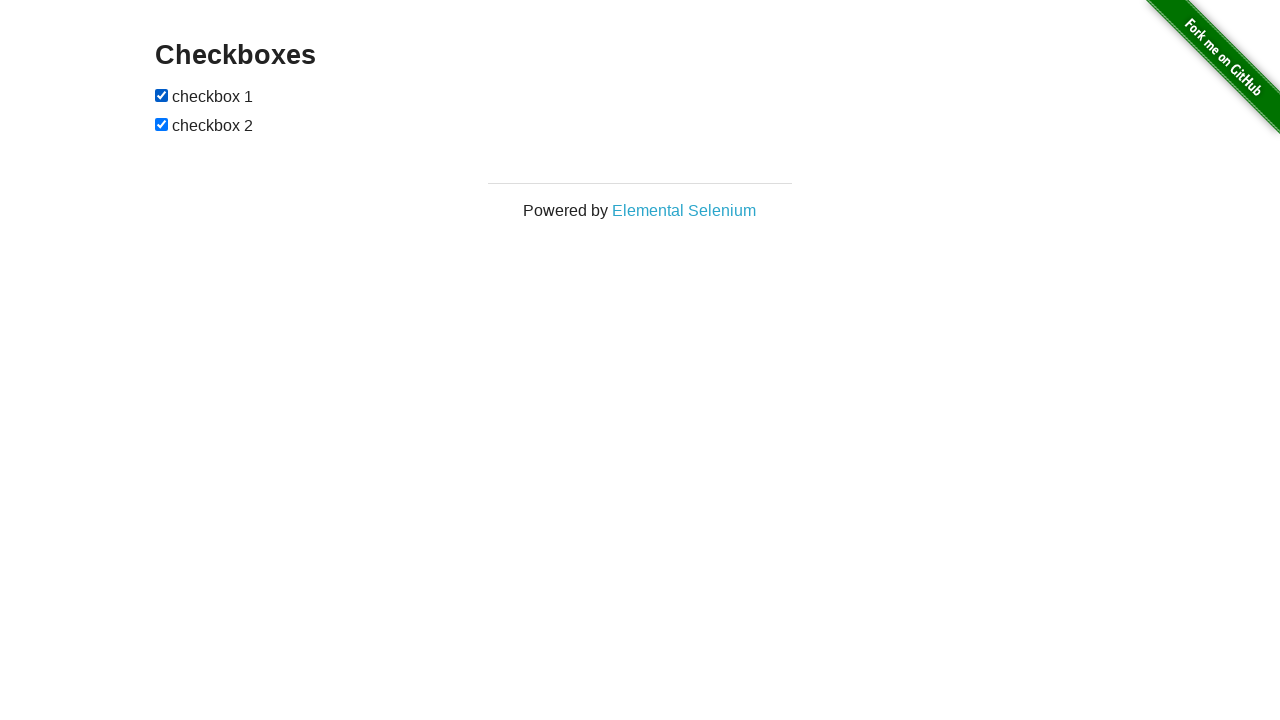

Checked checkbox2 state - already selected
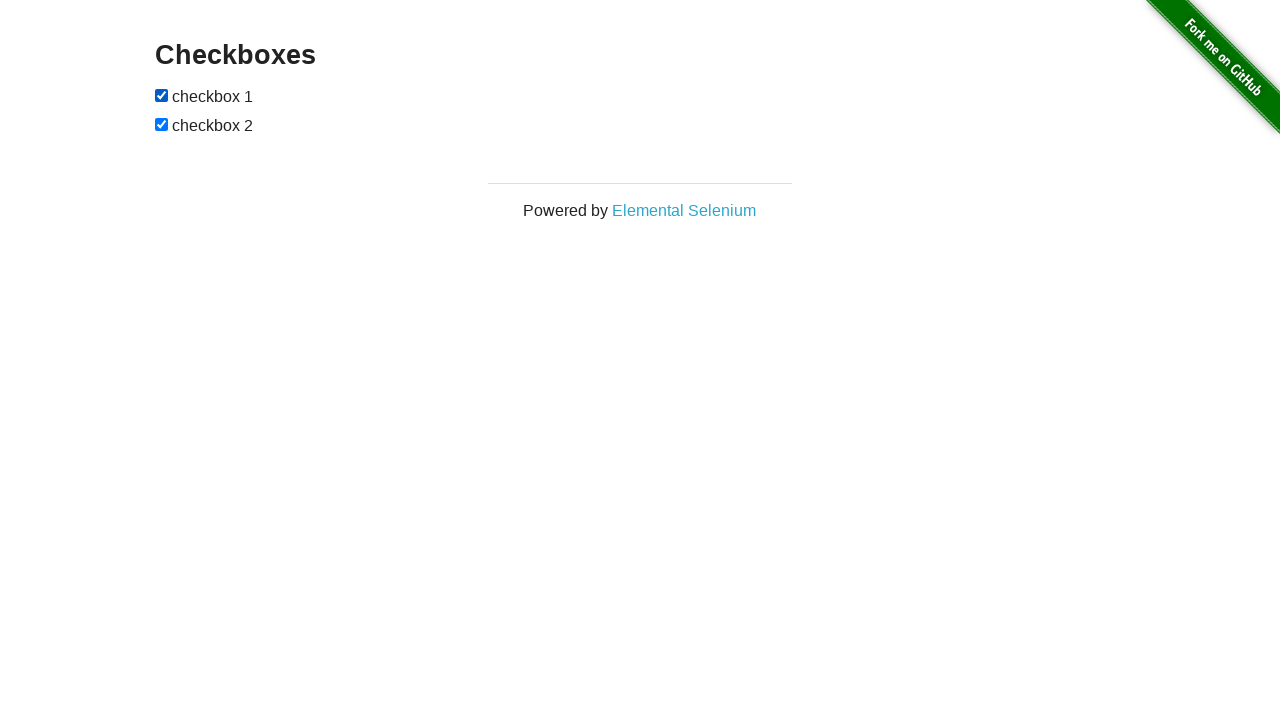

Confirmed checkbox2 is selected
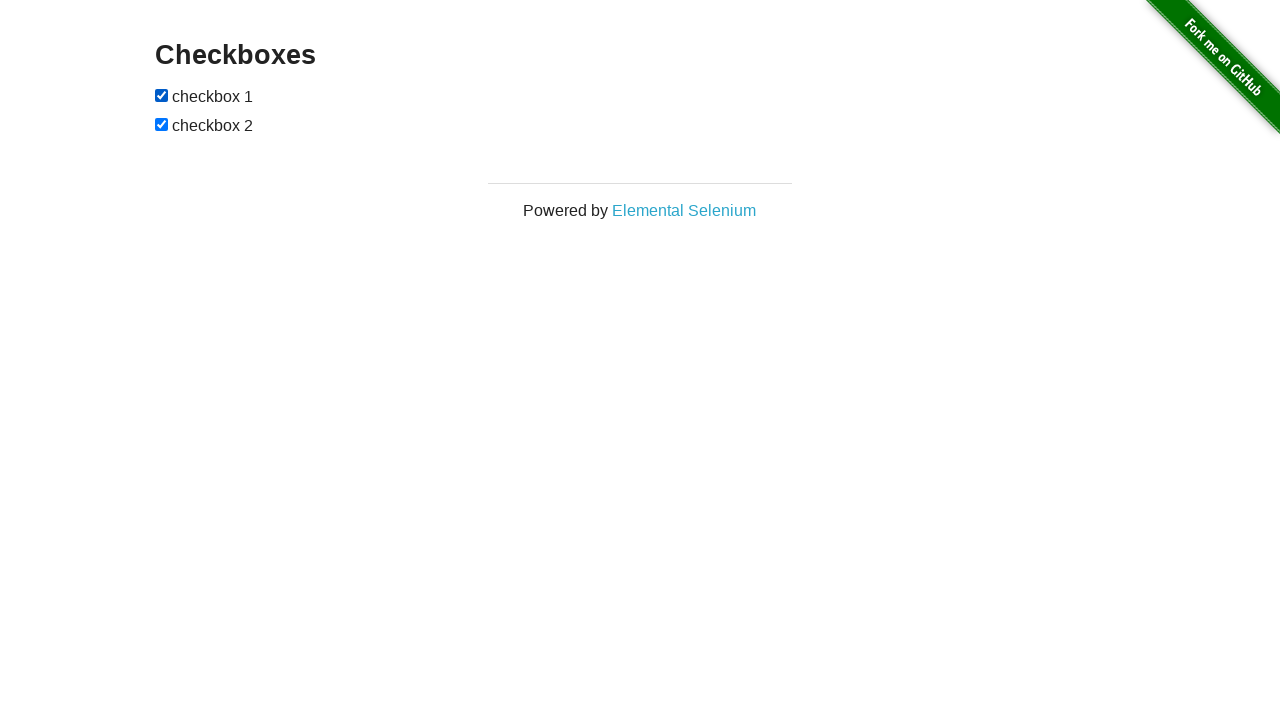

Toggled checkbox2 off by clicking it at (162, 124) on (//*[@type='checkbox'])[2]
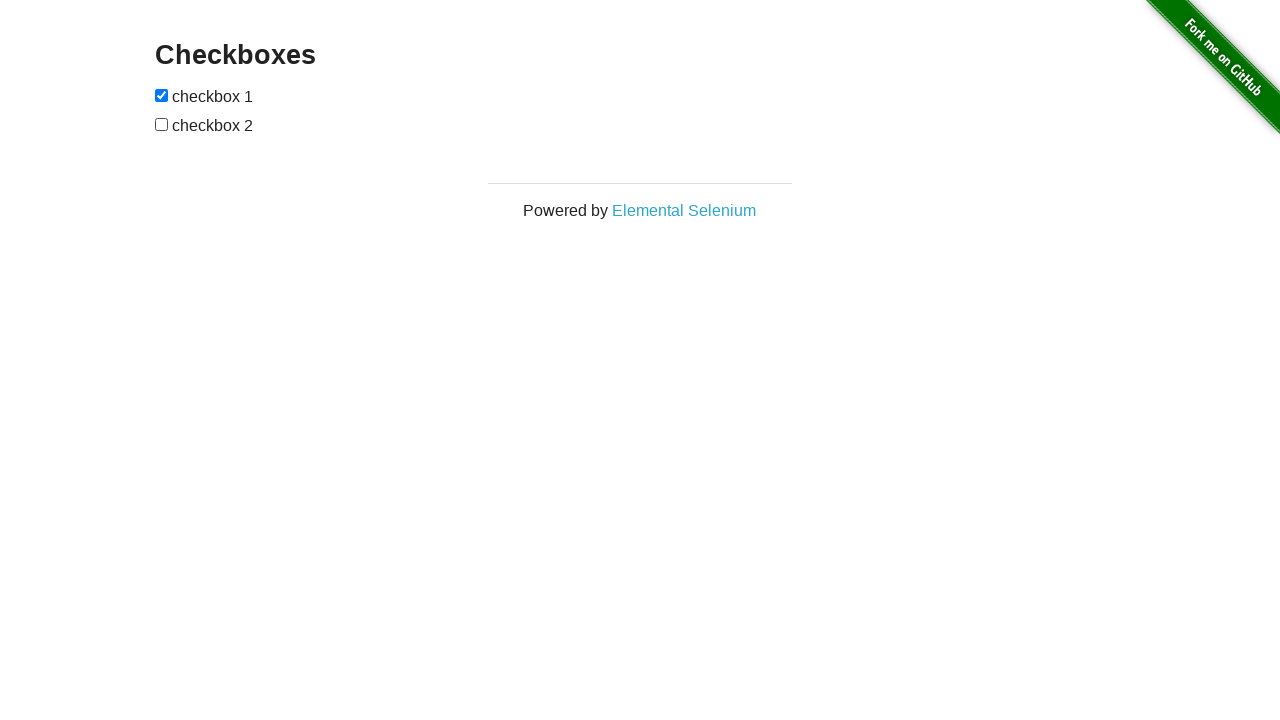

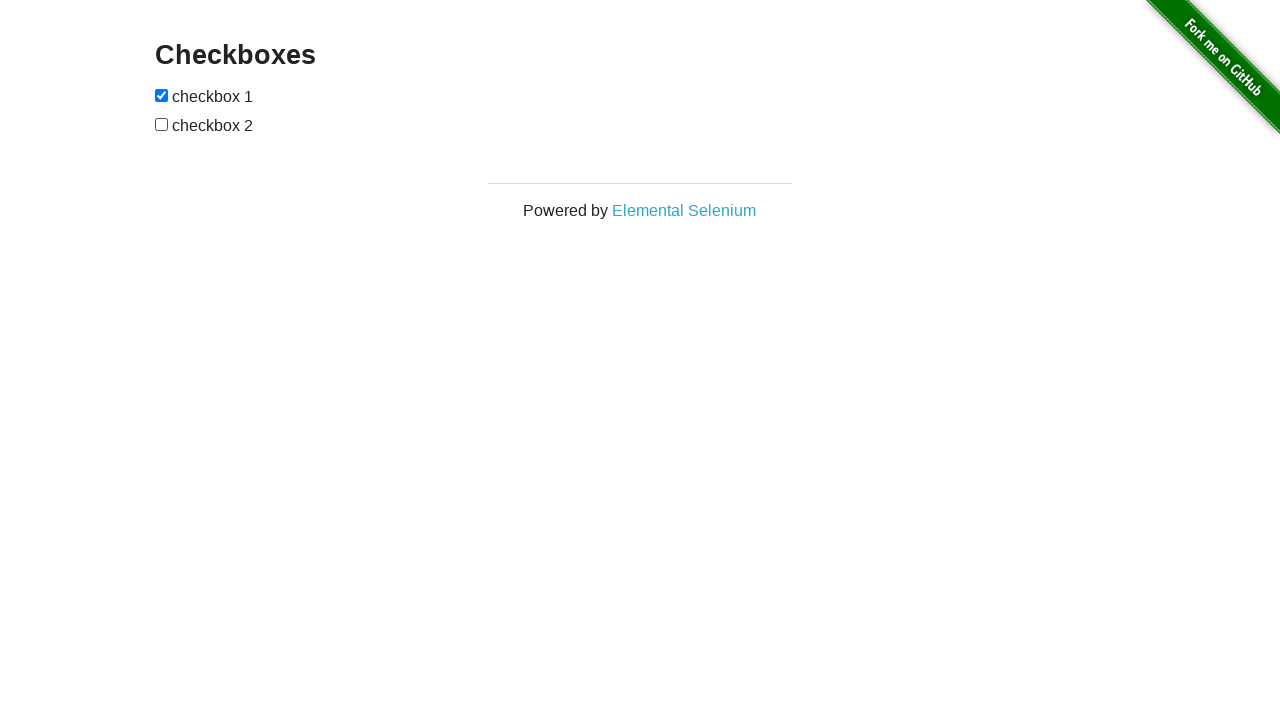